Tests clicking the lower "Order" button by scrolling to it and clicking on the scooter rental website

Starting URL: https://qa-scooter.praktikum-services.ru/

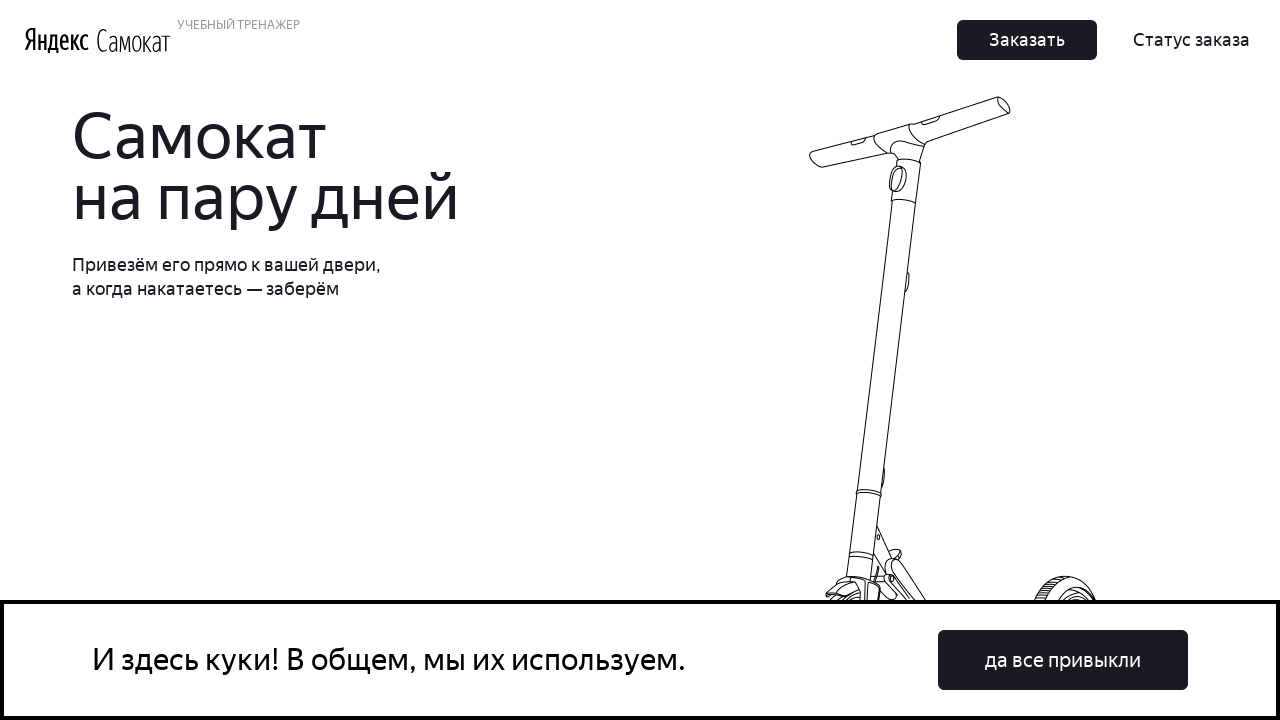

Located the lower Order button element
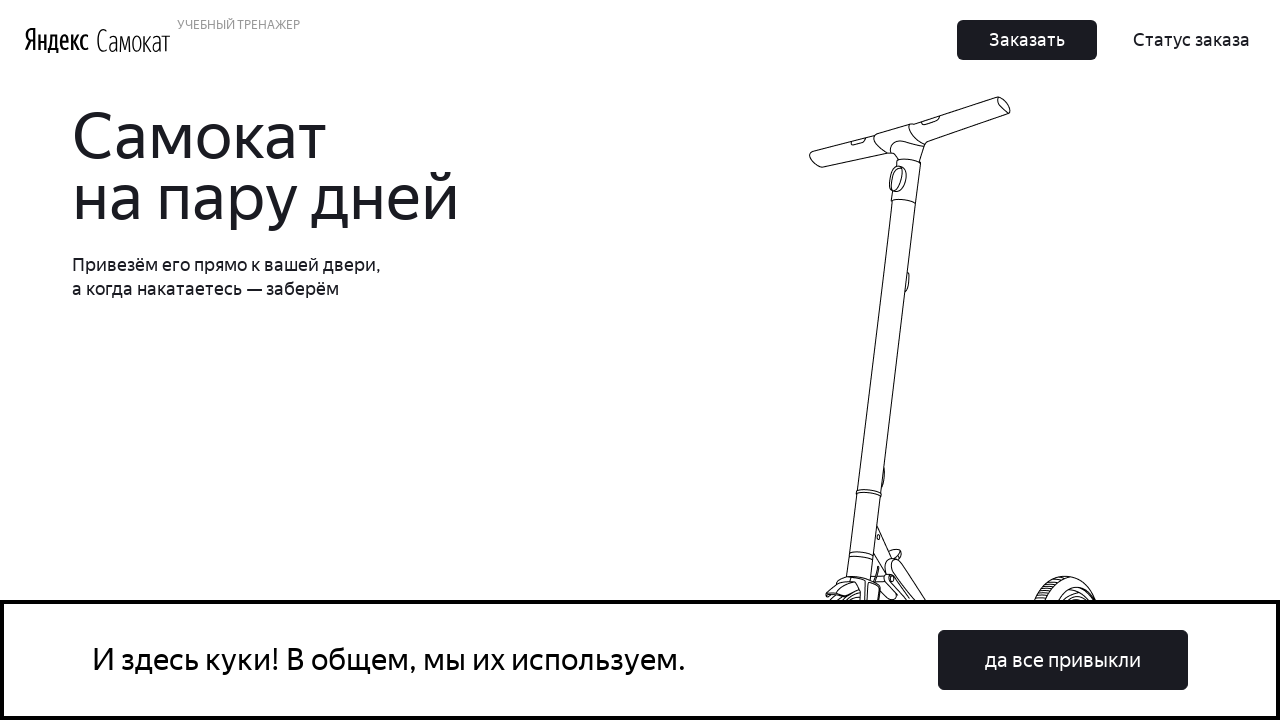

Scrolled to the lower Order button
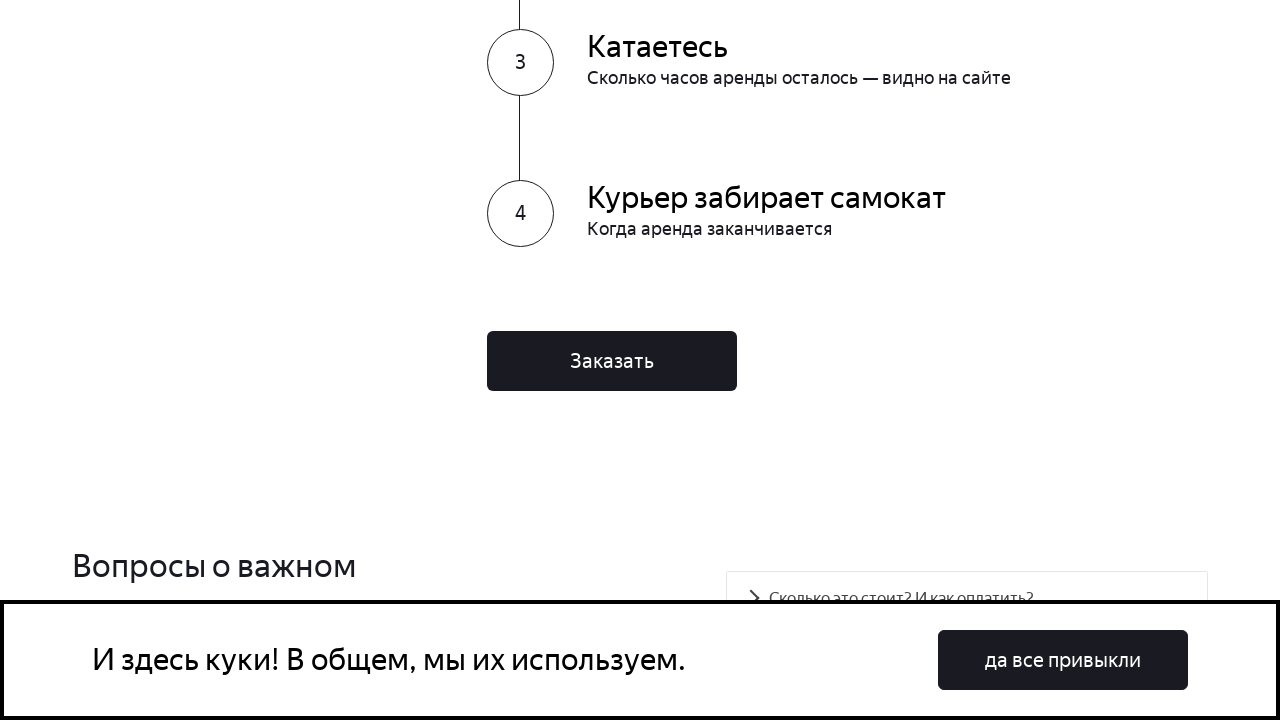

Clicked the lower Order button at (612, 361) on .Button_Middle__1CSJM
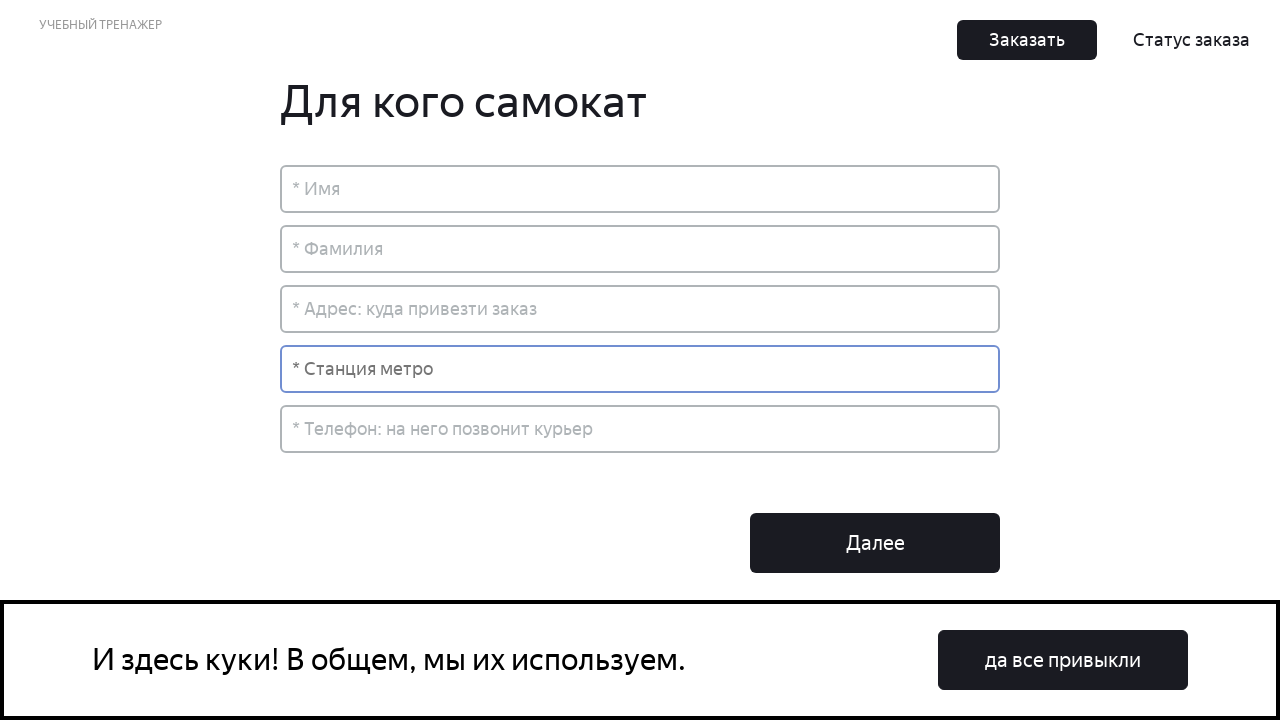

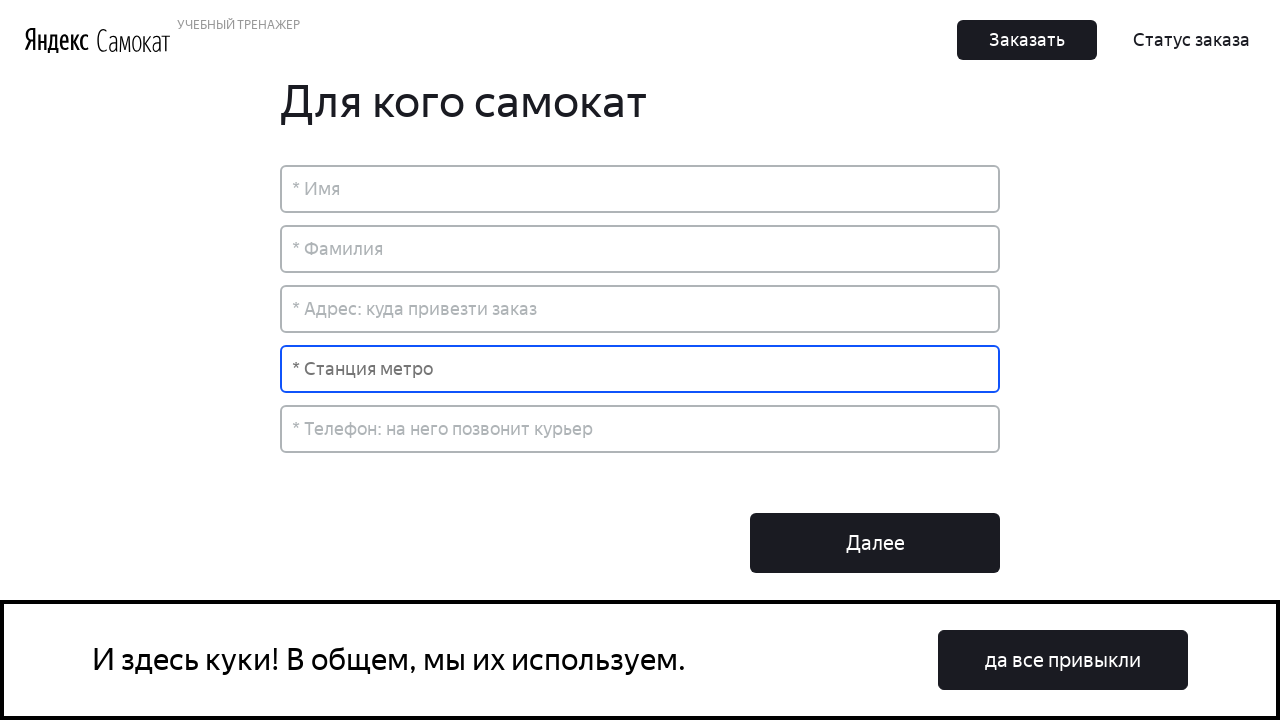